Navigates to an automation practice page, scrolls down to view a table, and verifies the table structure by locating rows and columns.

Starting URL: https://rahulshettyacademy.com/AutomationPractice/

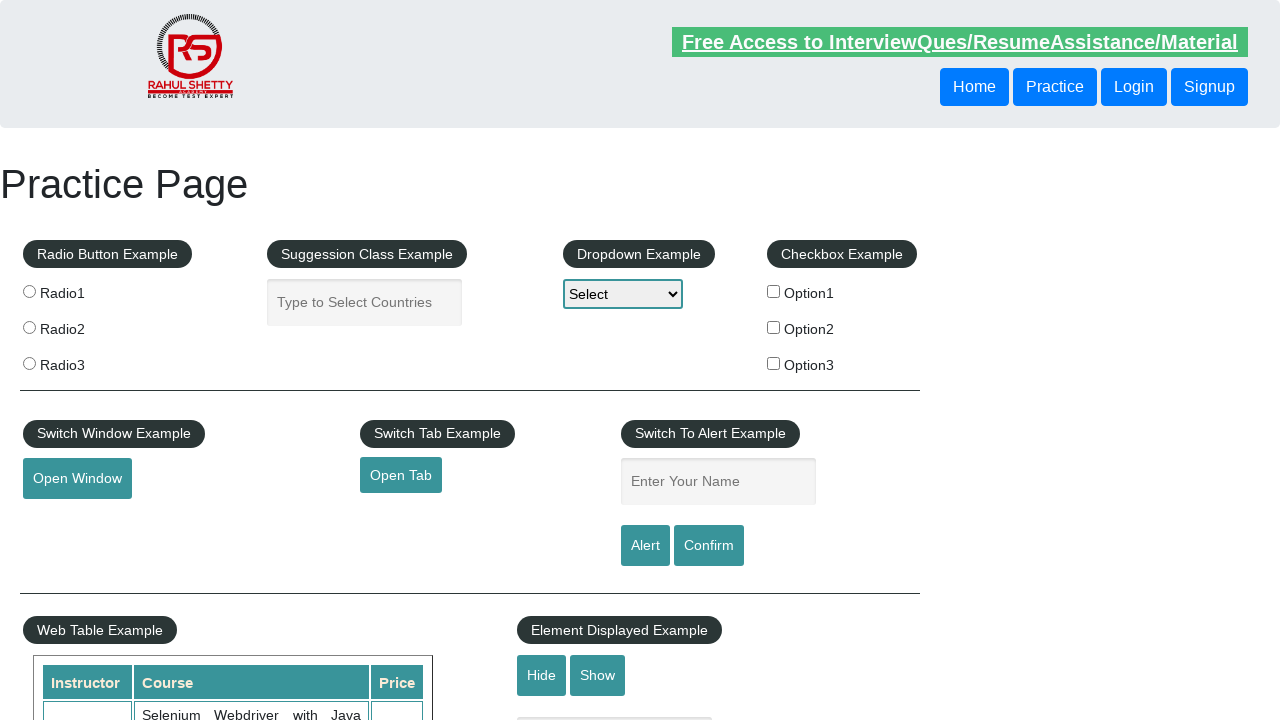

Navigated to automation practice page
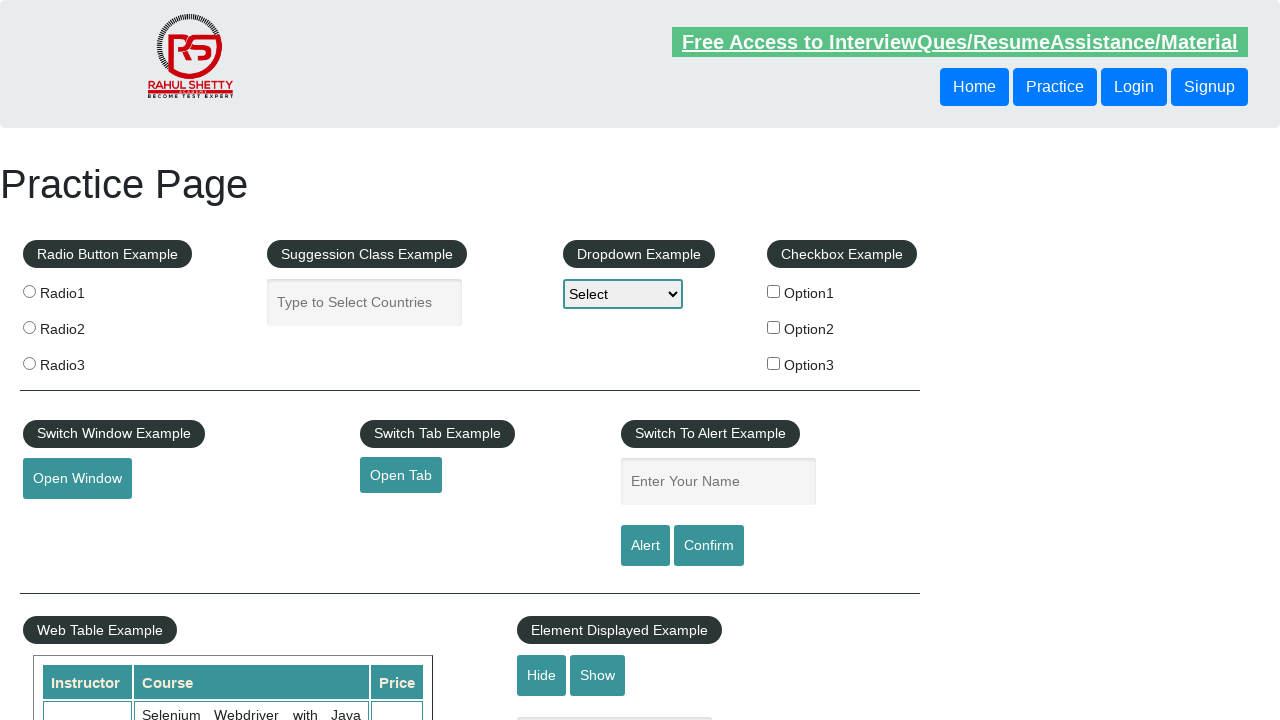

Scrolled down 500px to view table
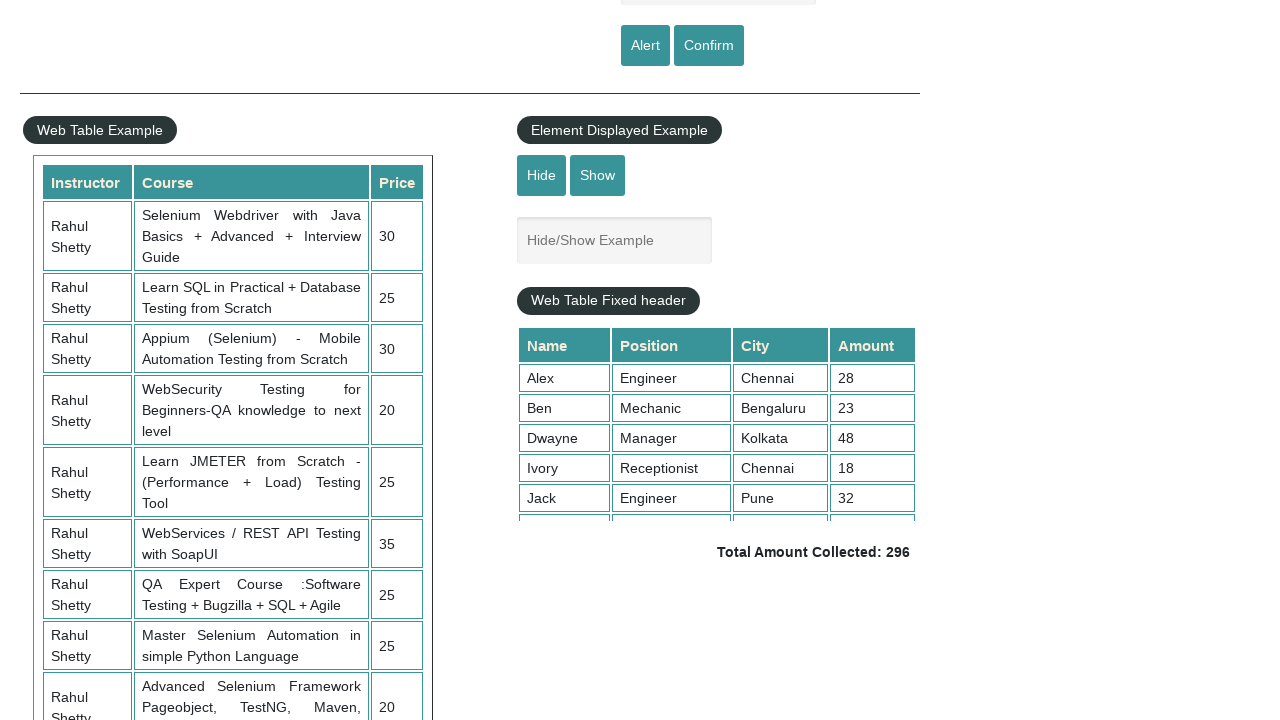

Courses table loaded and visible
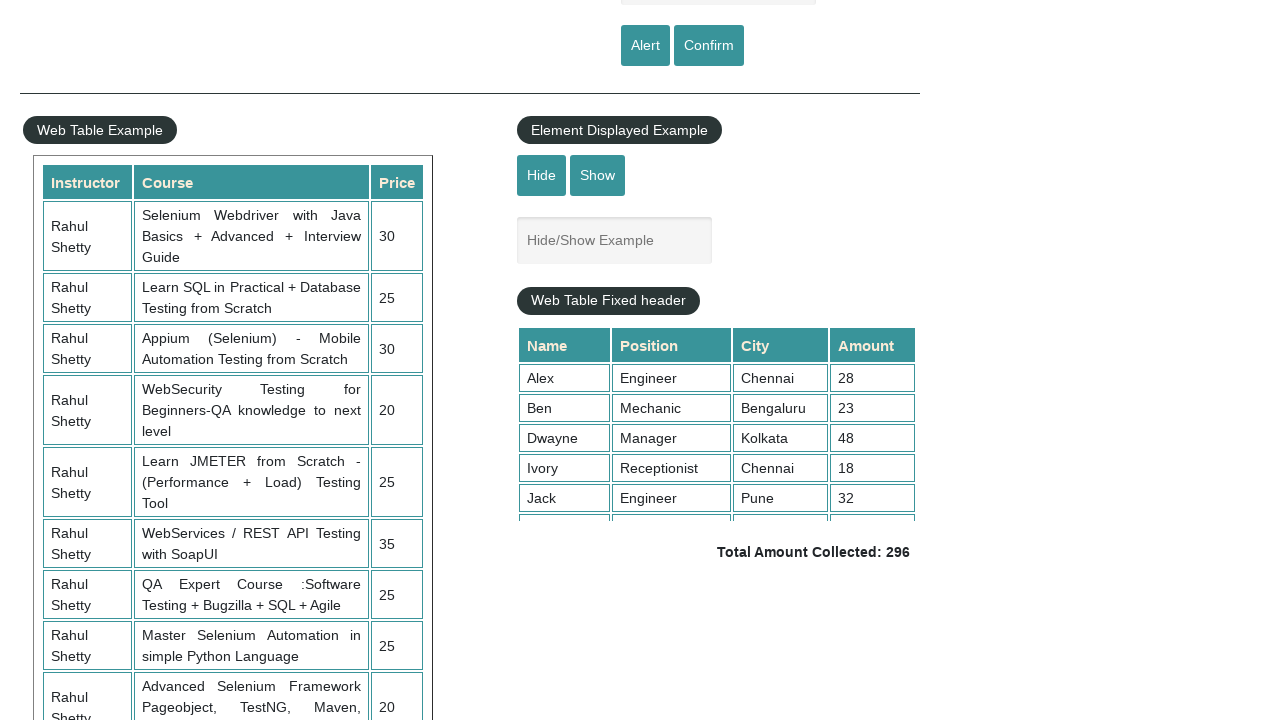

Verified table rows exist in courses table
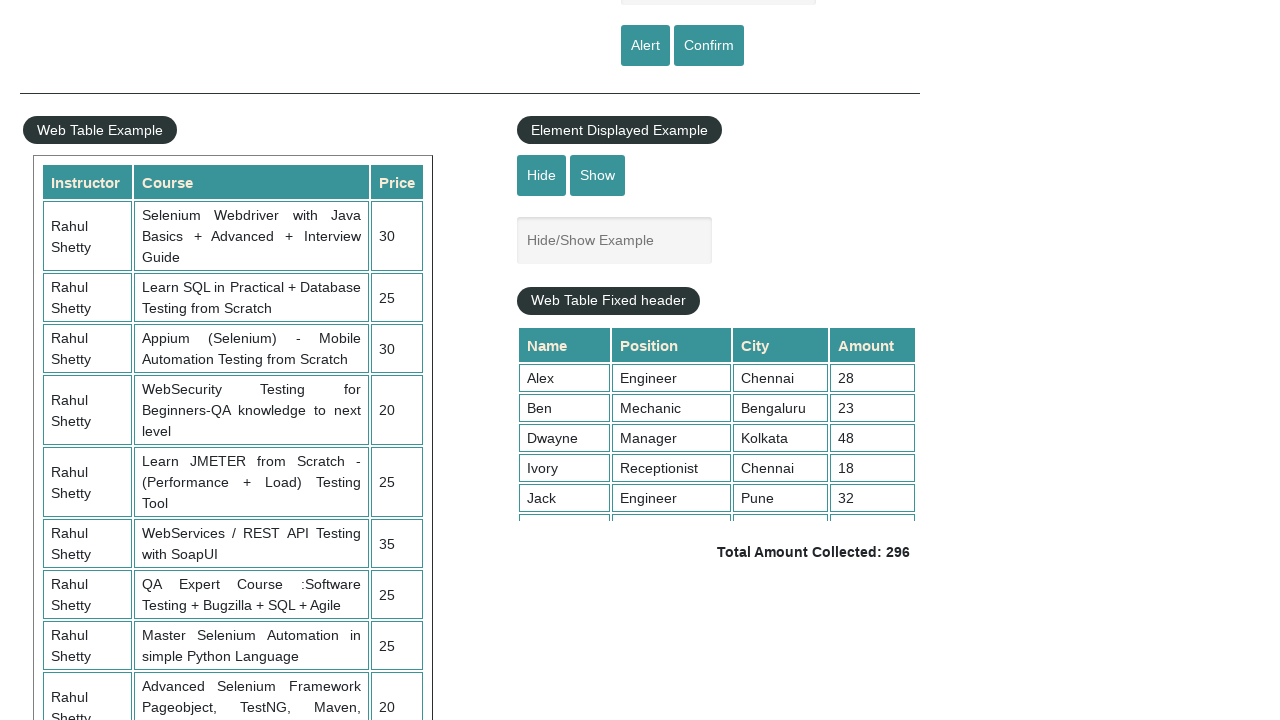

Verified table column headers exist
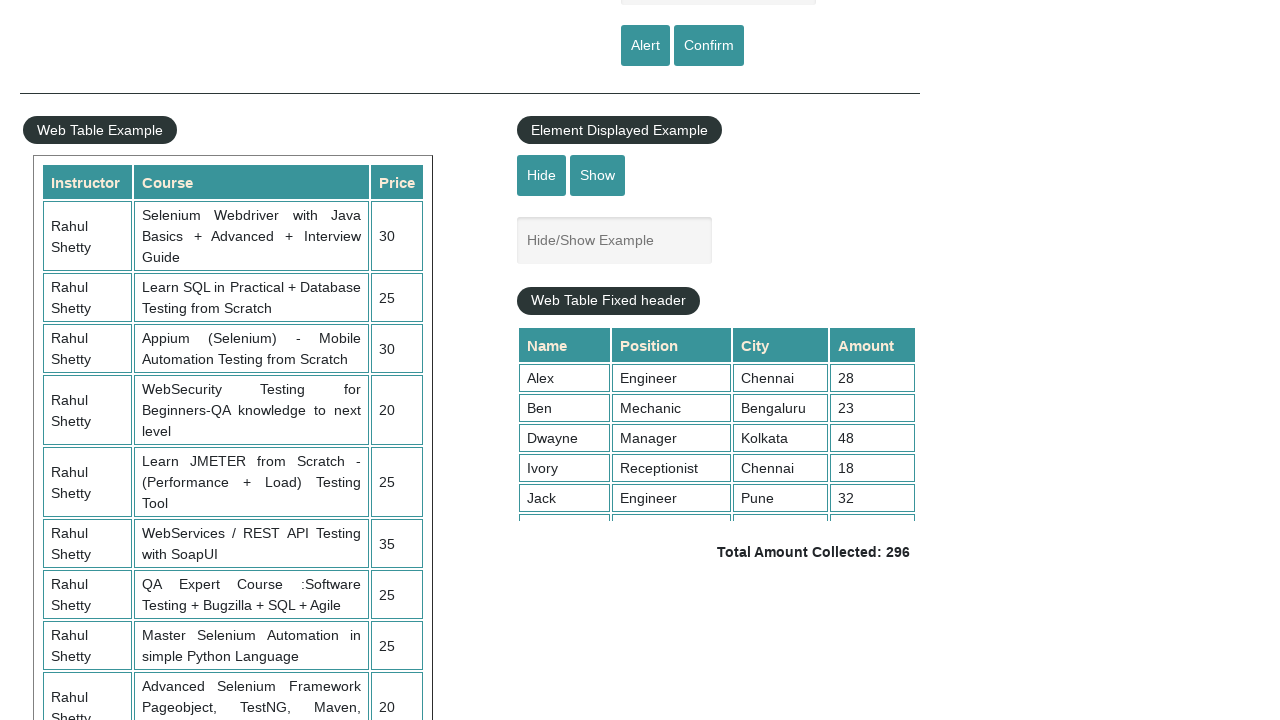

Verified product table exists
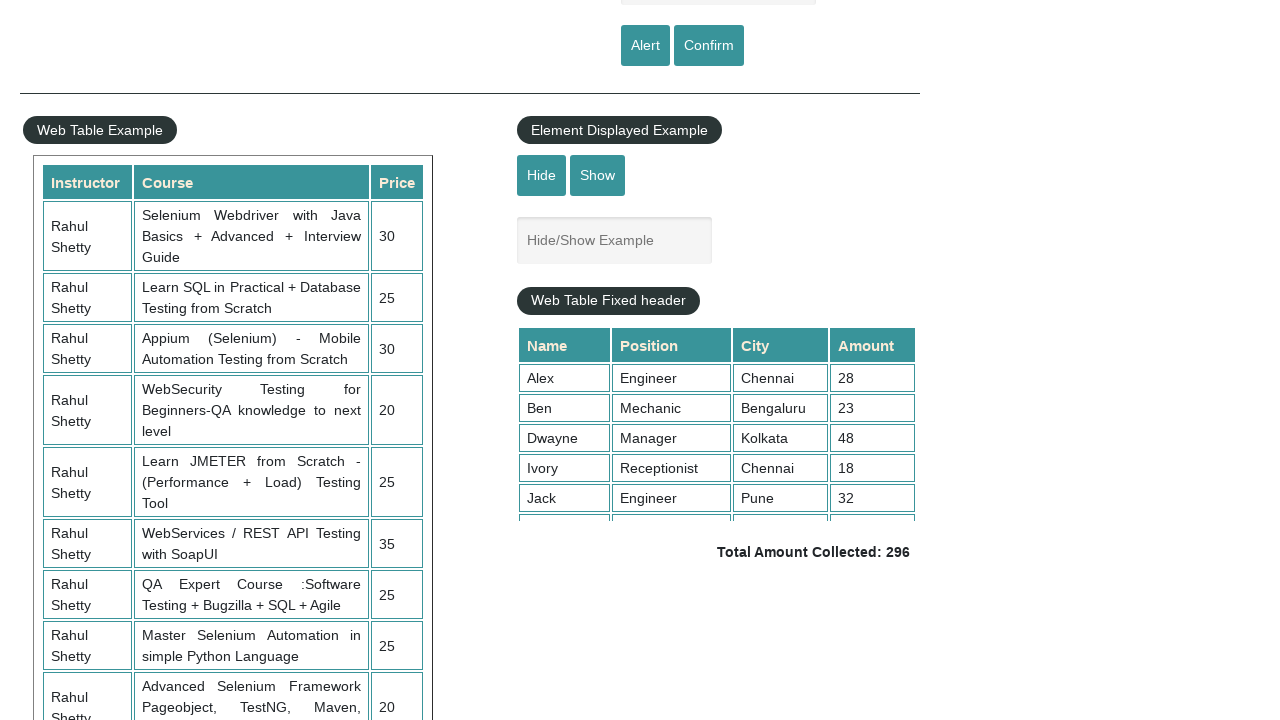

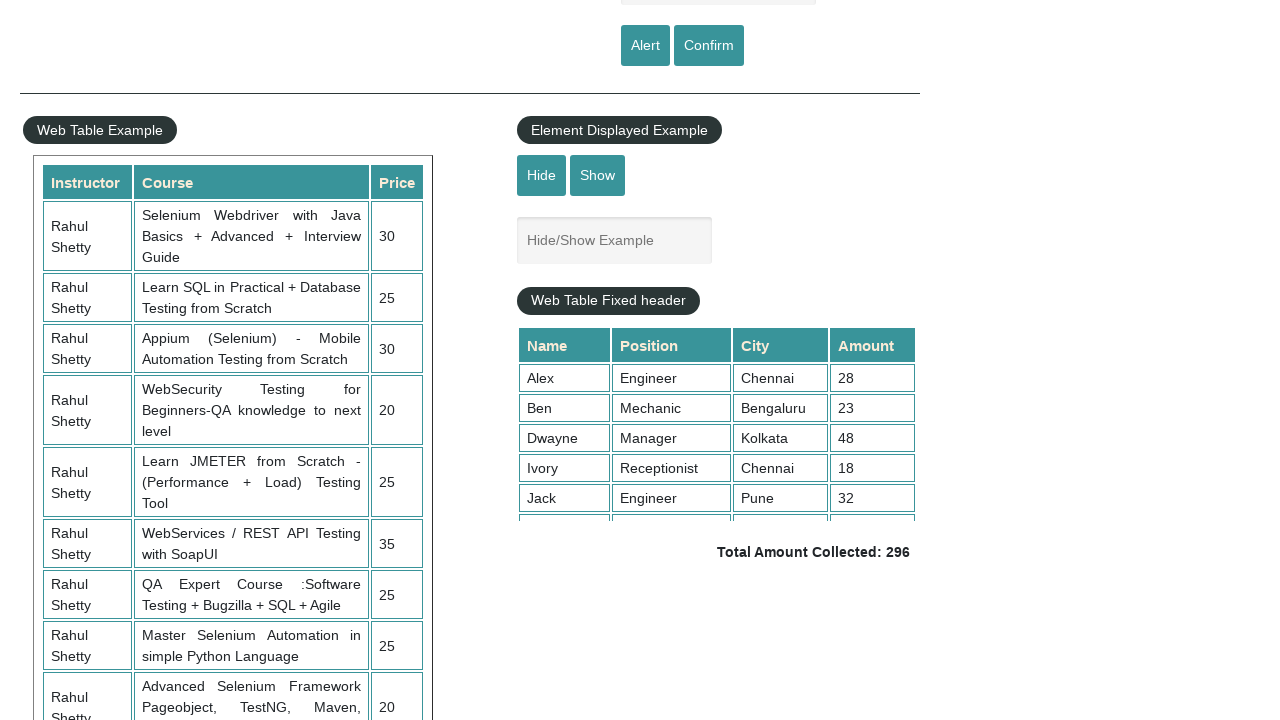